Tests that clicking the Register button navigates to the registration form by verifying the checkbox element appears

Starting URL: https://web-demo.qahive.com/e-commerce/register

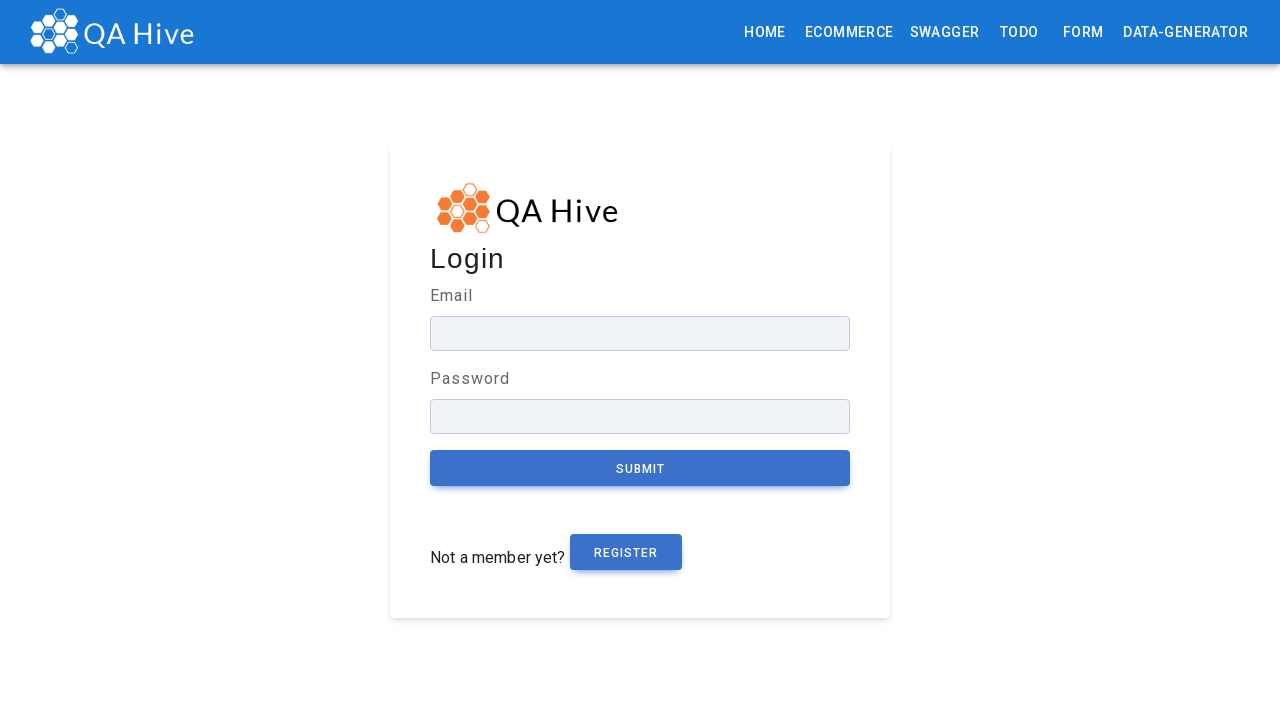

Clicked Register button to navigate to registration form at (626, 552) on button:has-text('Register')
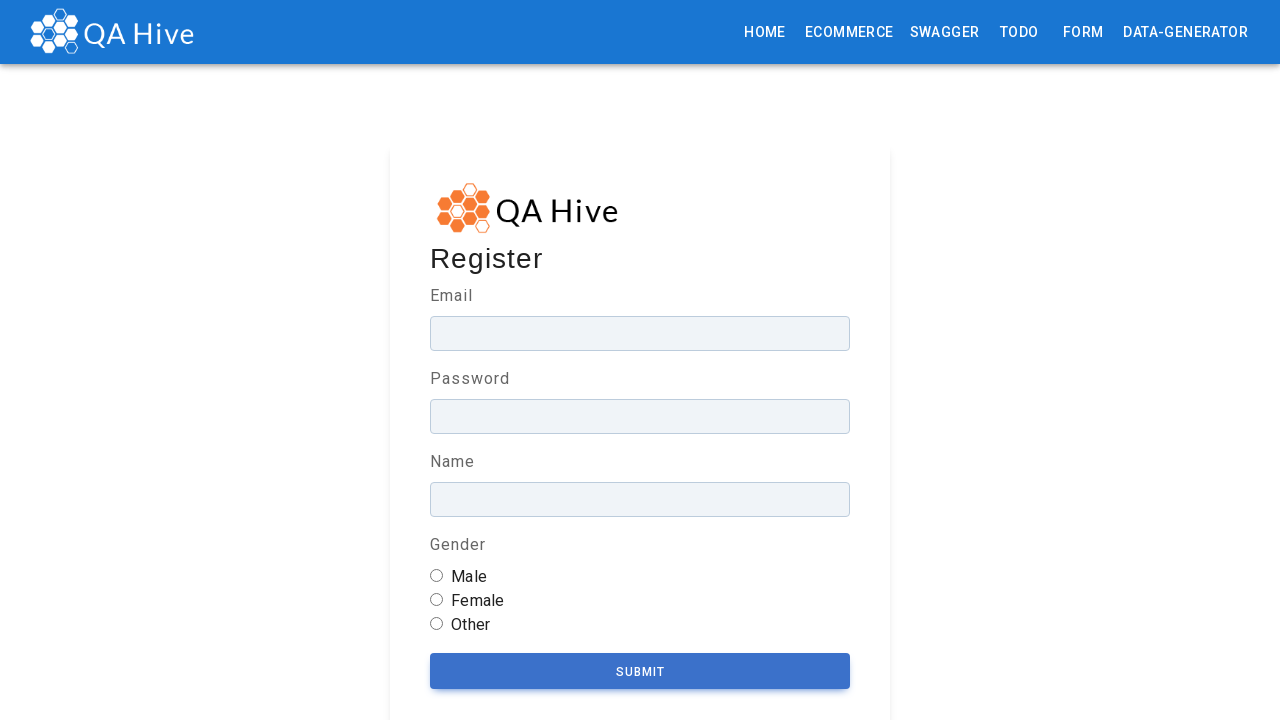

Registration form checkbox element appeared, confirming navigation to registration form
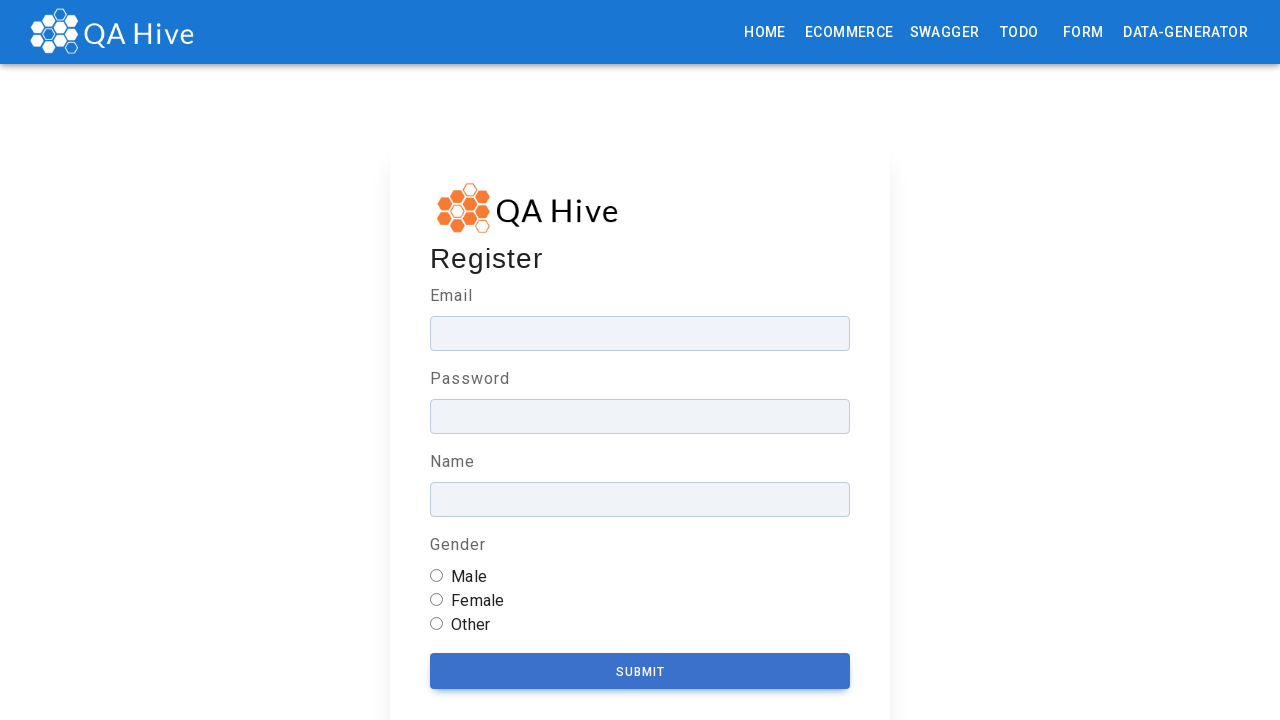

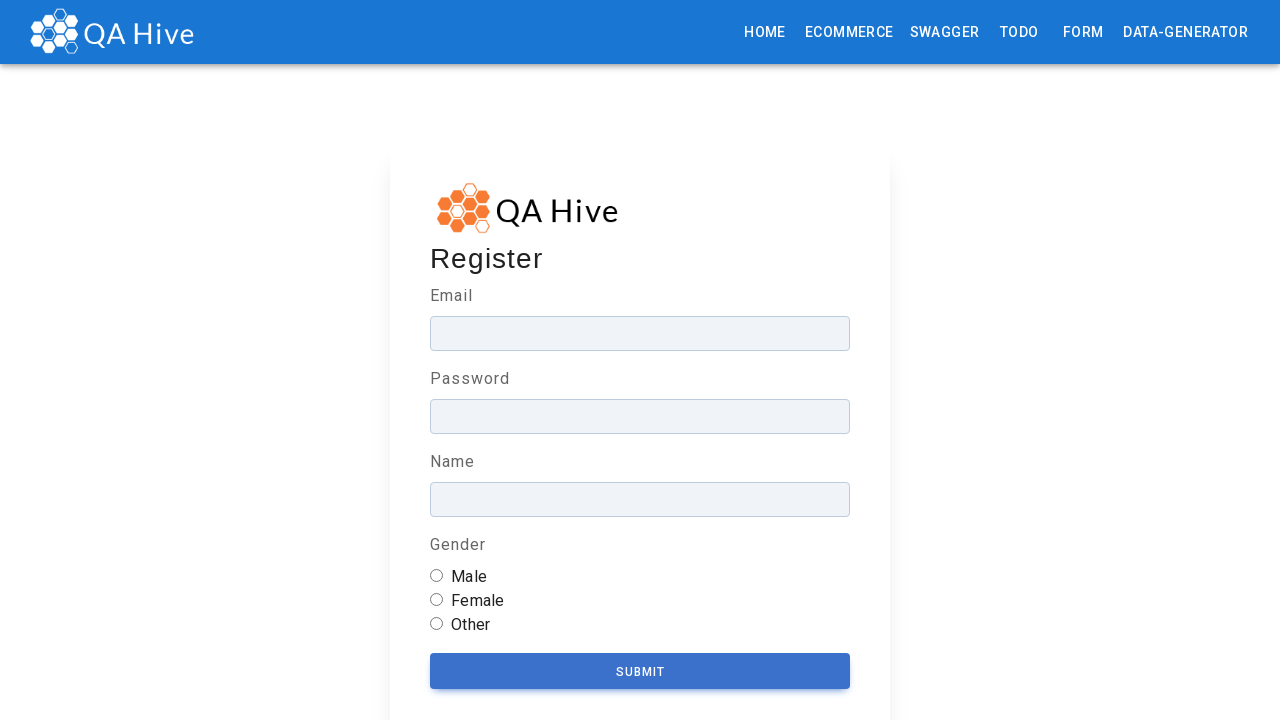